Tests the dynamic controls page by verifying a textbox is initially disabled, clicking the Enable button, waiting for the textbox to become enabled, and verifying the success message appears.

Starting URL: https://the-internet.herokuapp.com/dynamic_controls

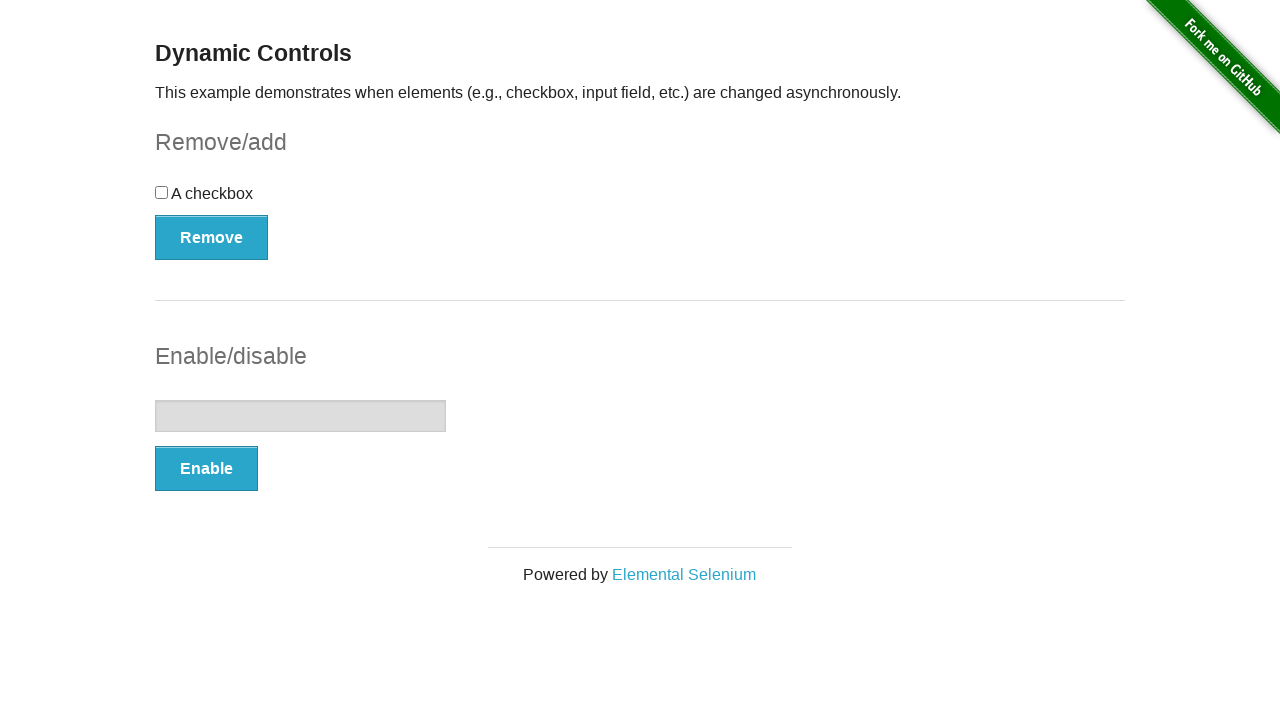

Located textbox element
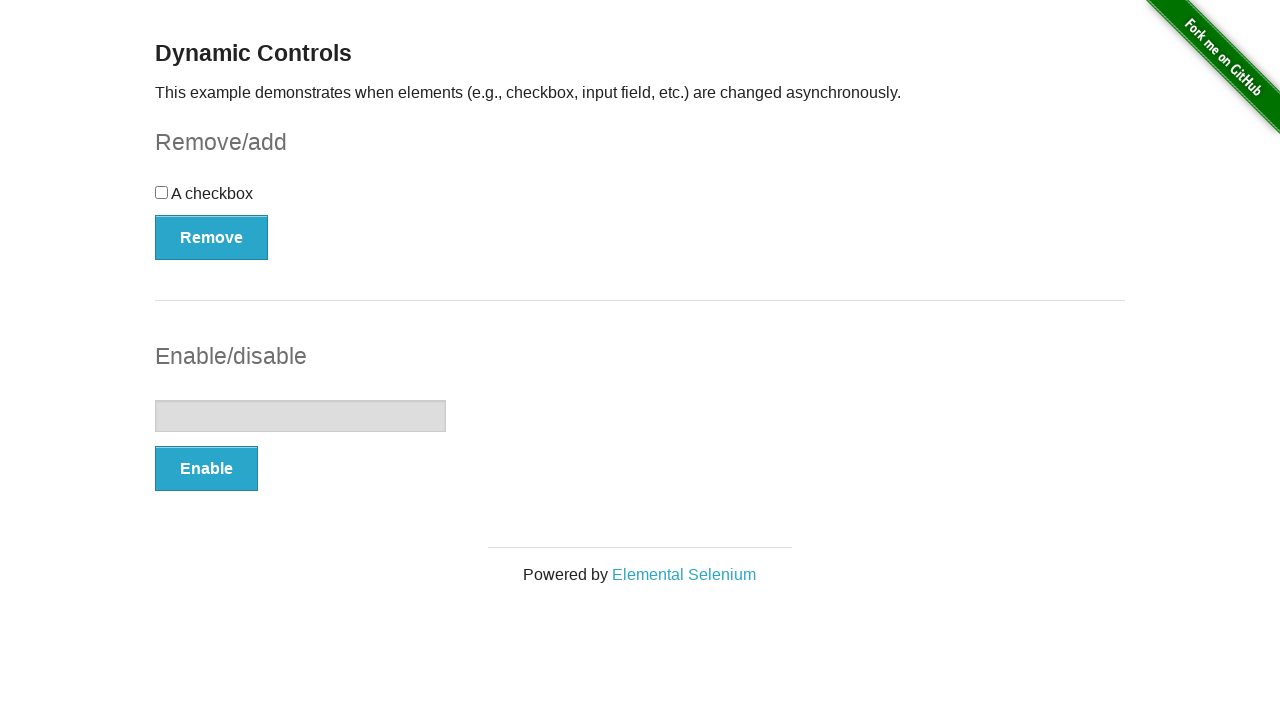

Verified textbox is initially disabled
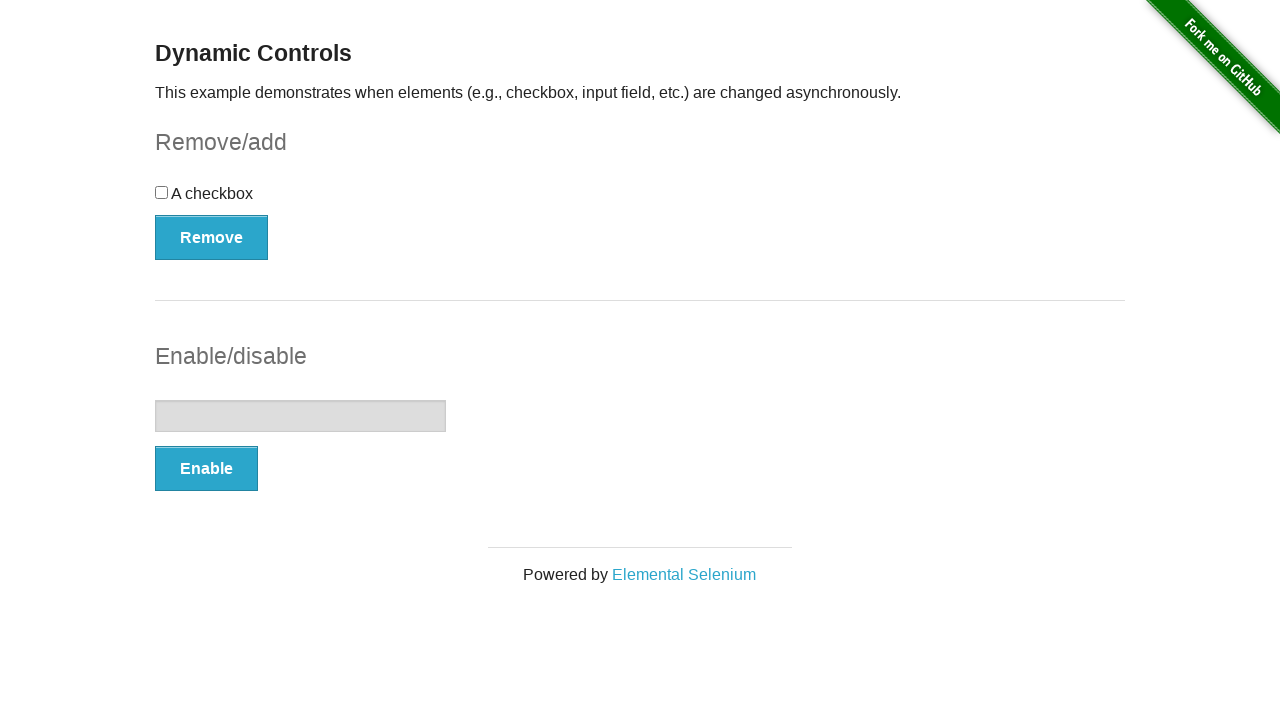

Clicked the Enable button at (206, 469) on button:has-text('Enable')
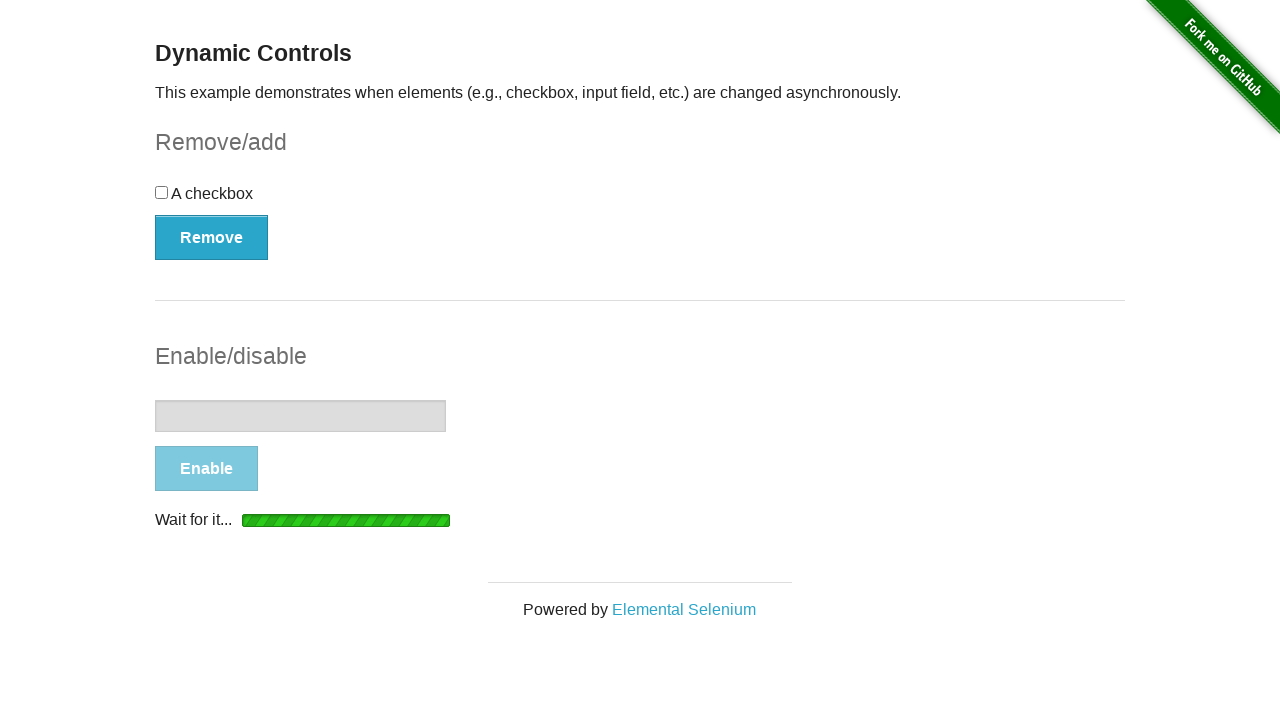

Waited for textbox to become enabled
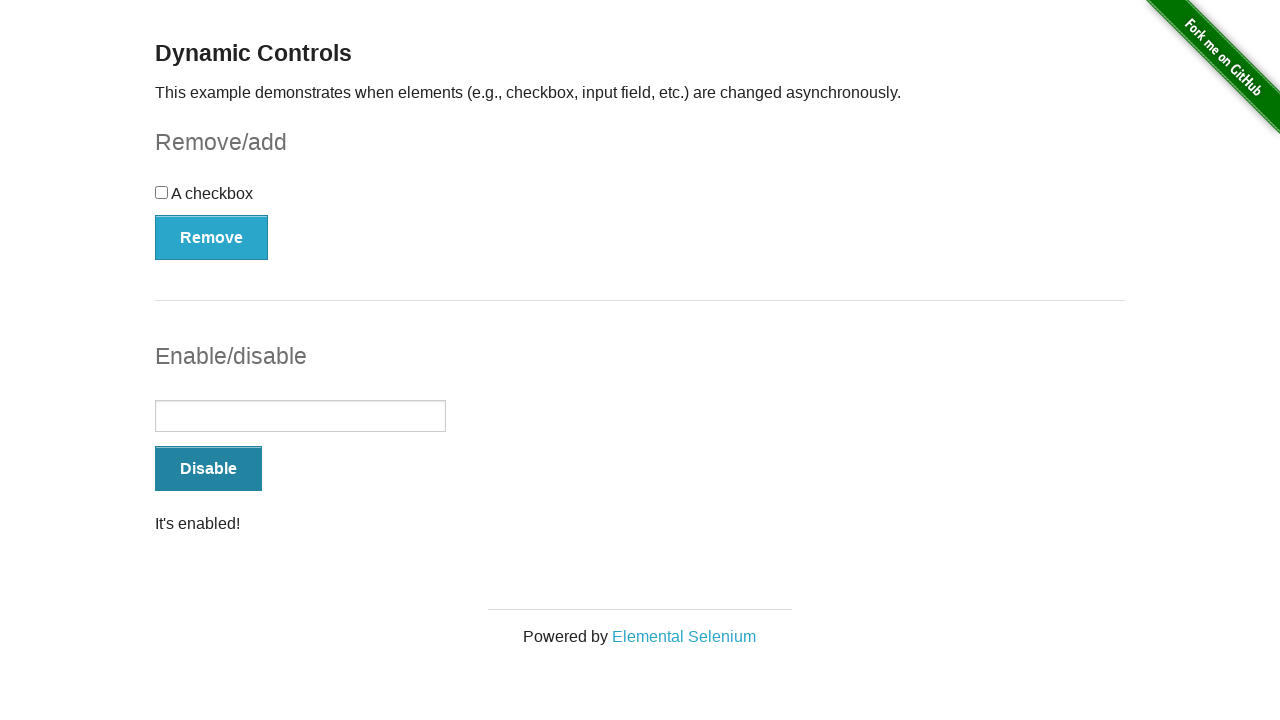

Located success message element
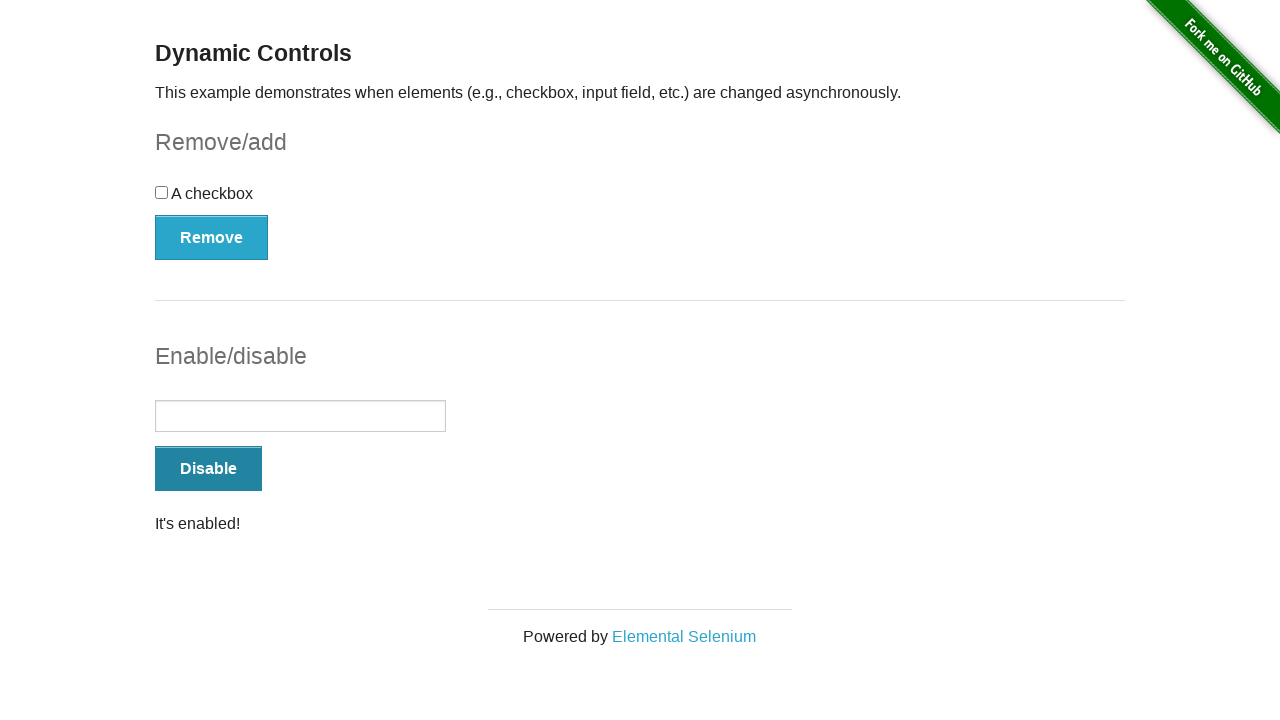

Waited for success message to be visible
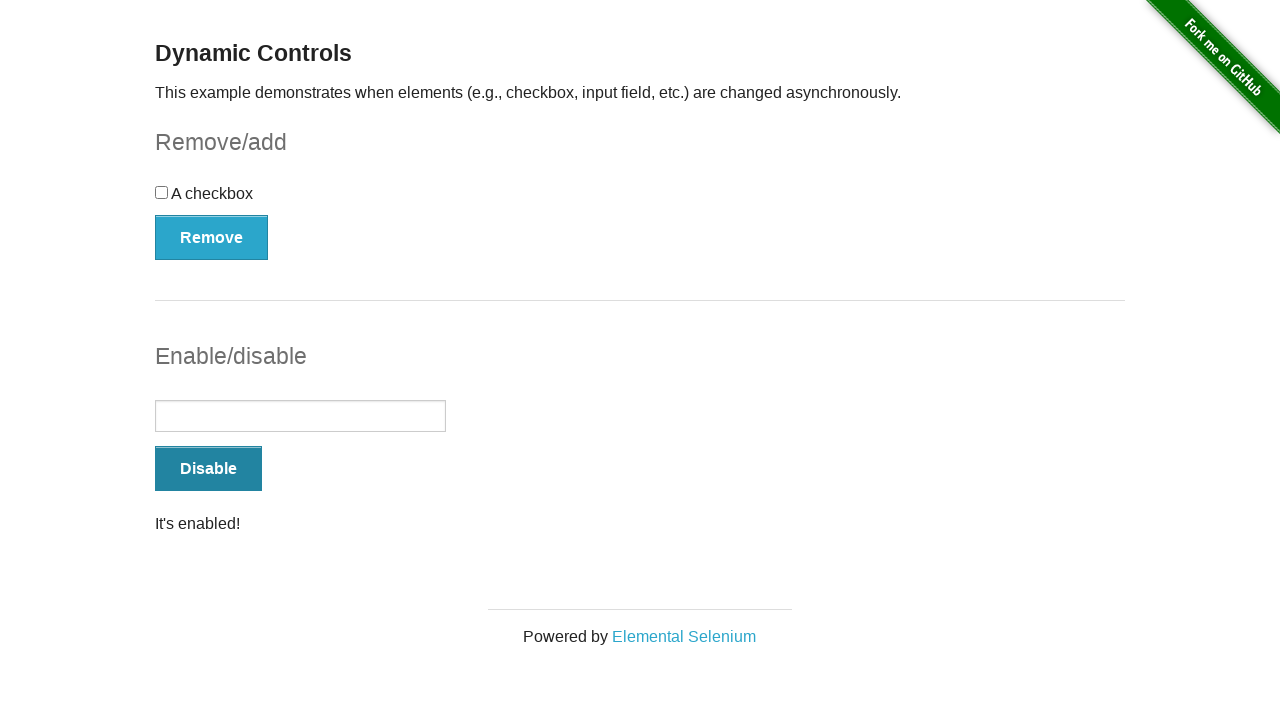

Verified success message is visible
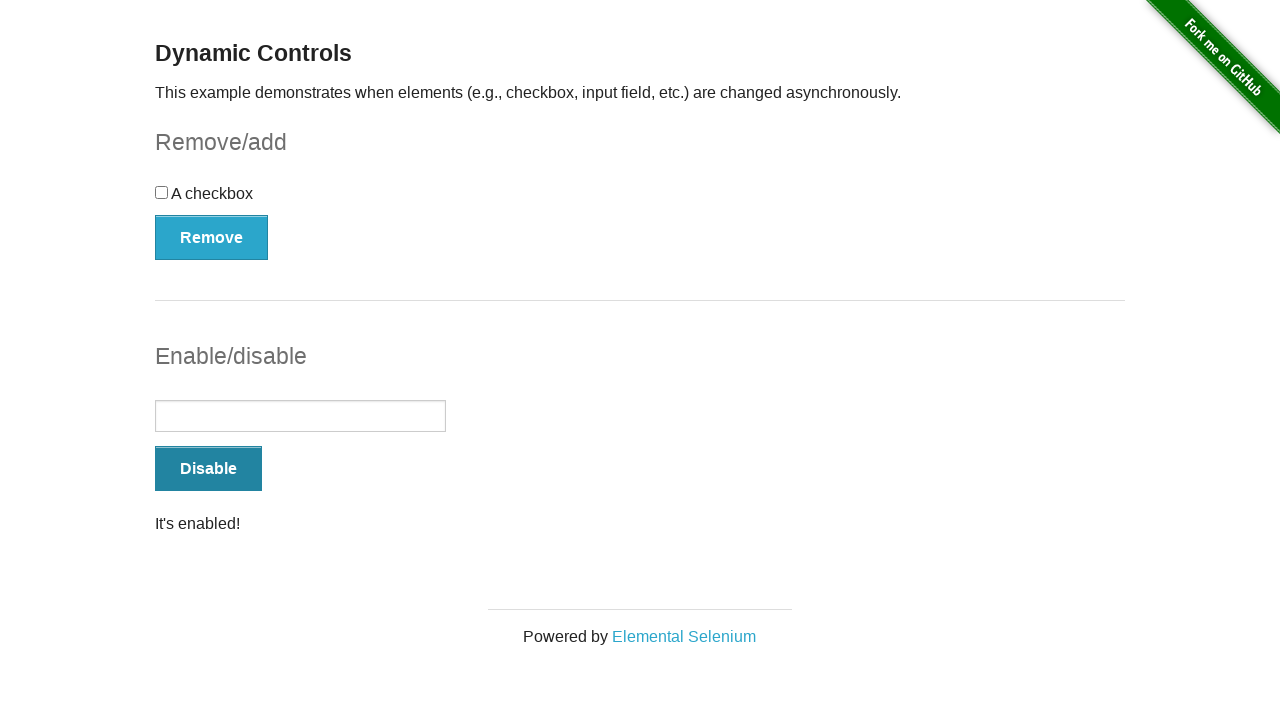

Verified textbox is now enabled
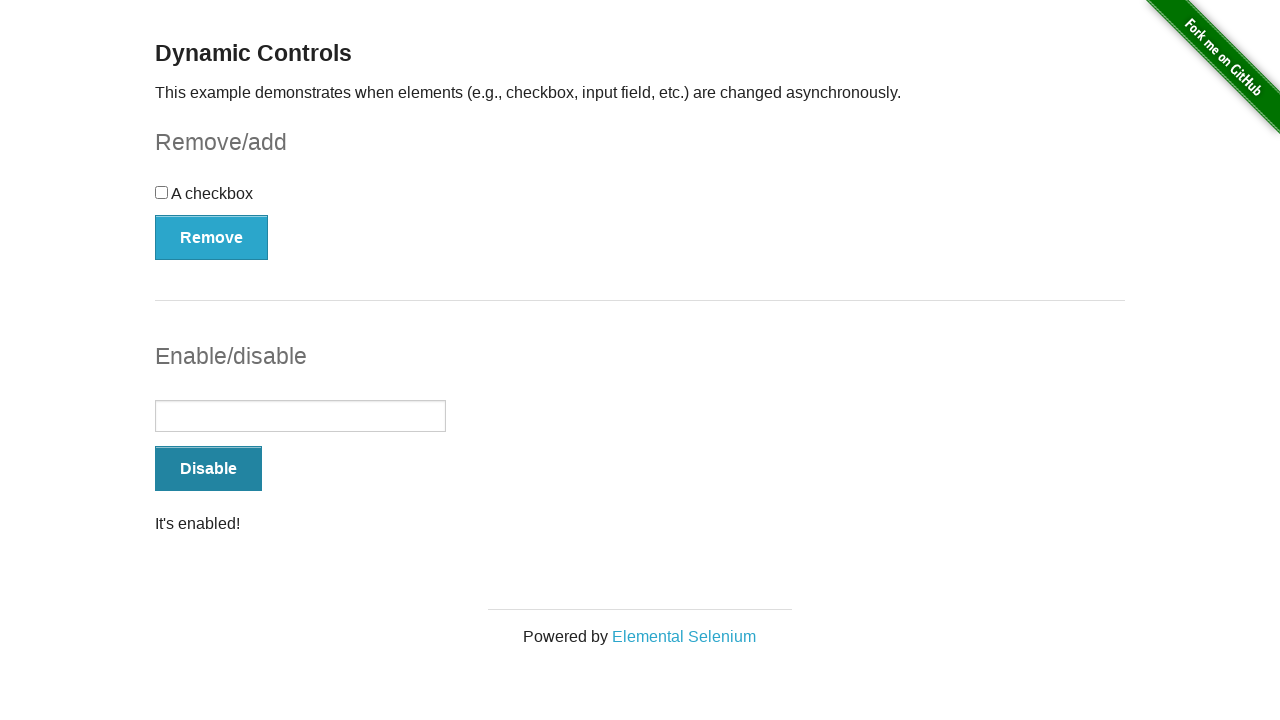

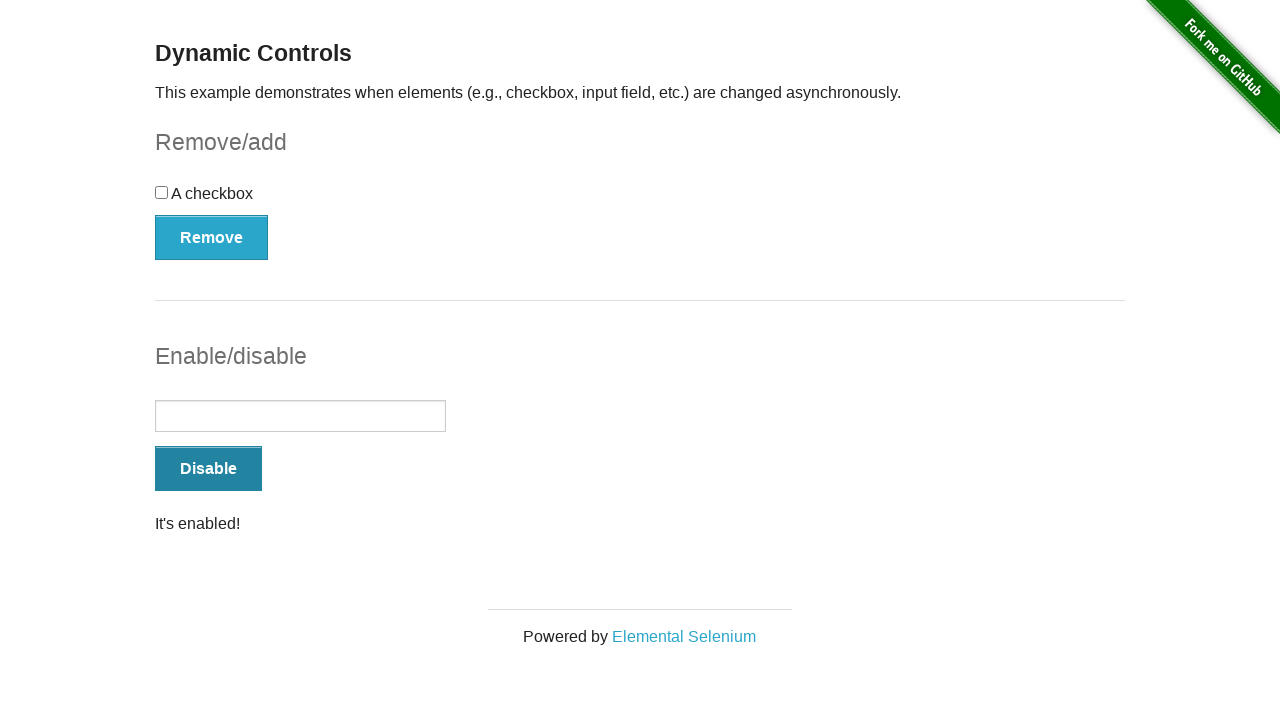